Tests finding an element by class name on the student registration form page

Starting URL: https://demoqa.com/automation-practice-form

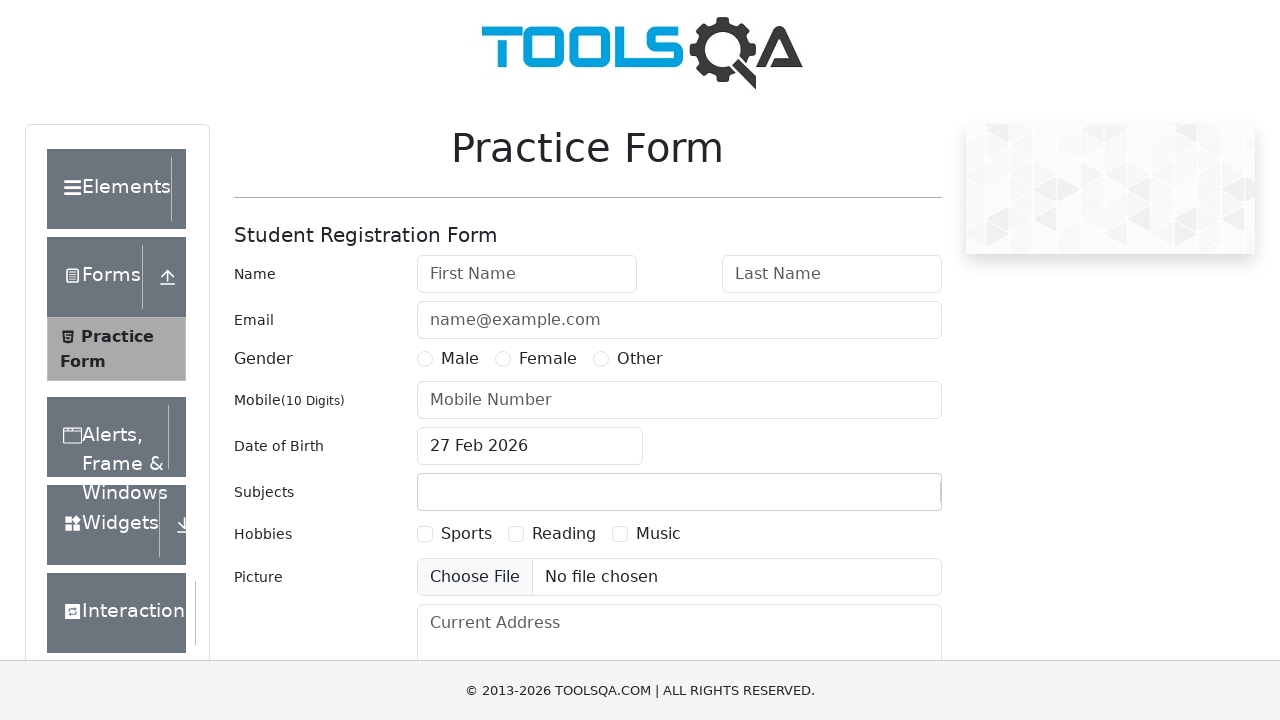

Waited for form-label element to be present on student registration form
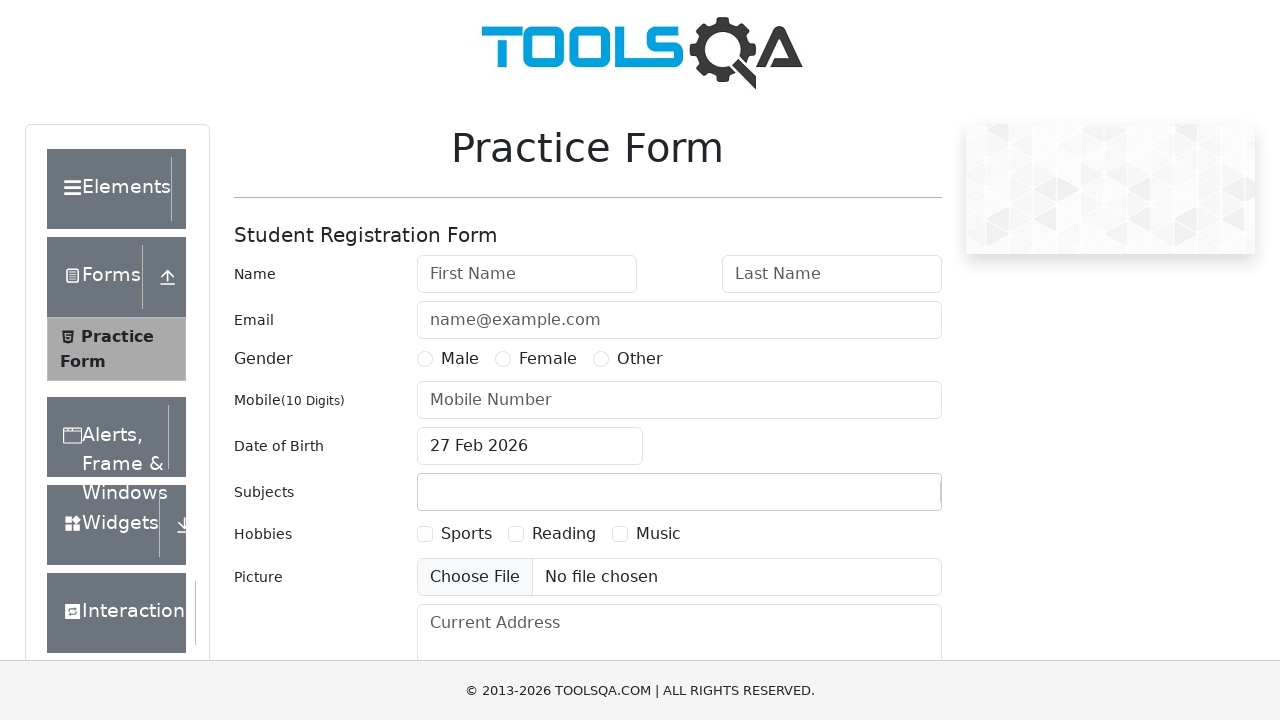

Retrieved text content from first form-label element
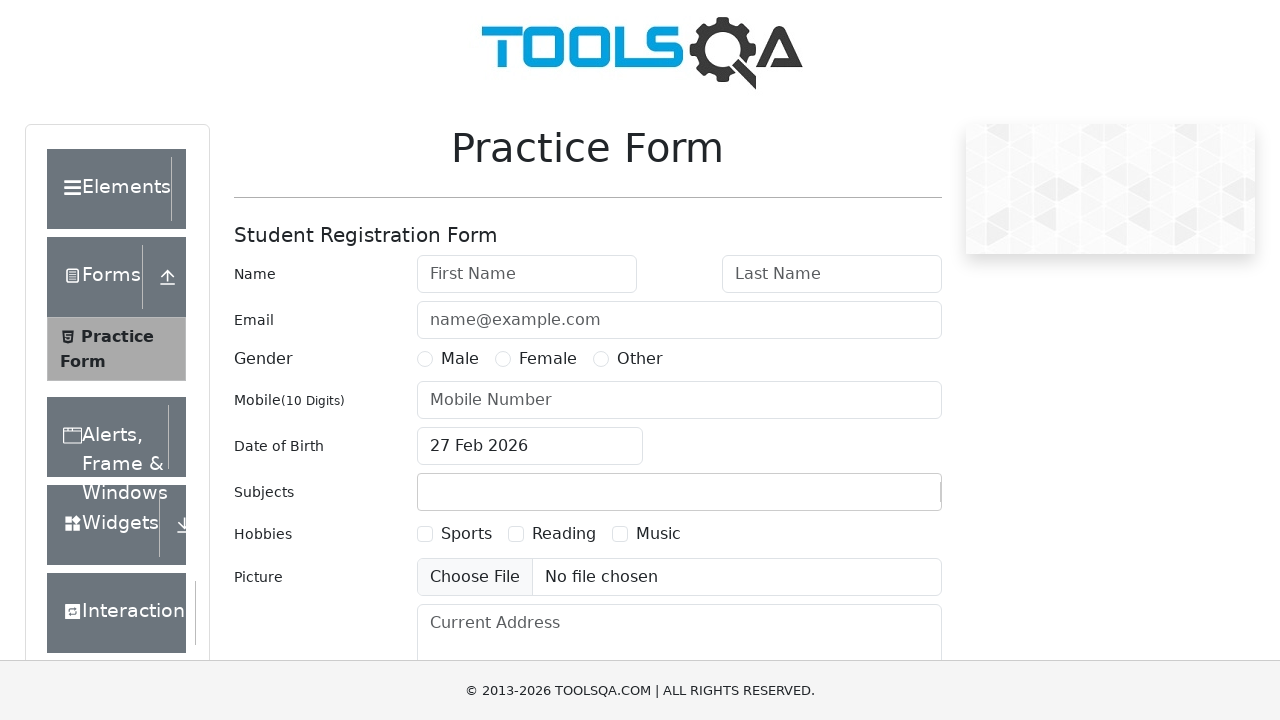

Printed form label text to console
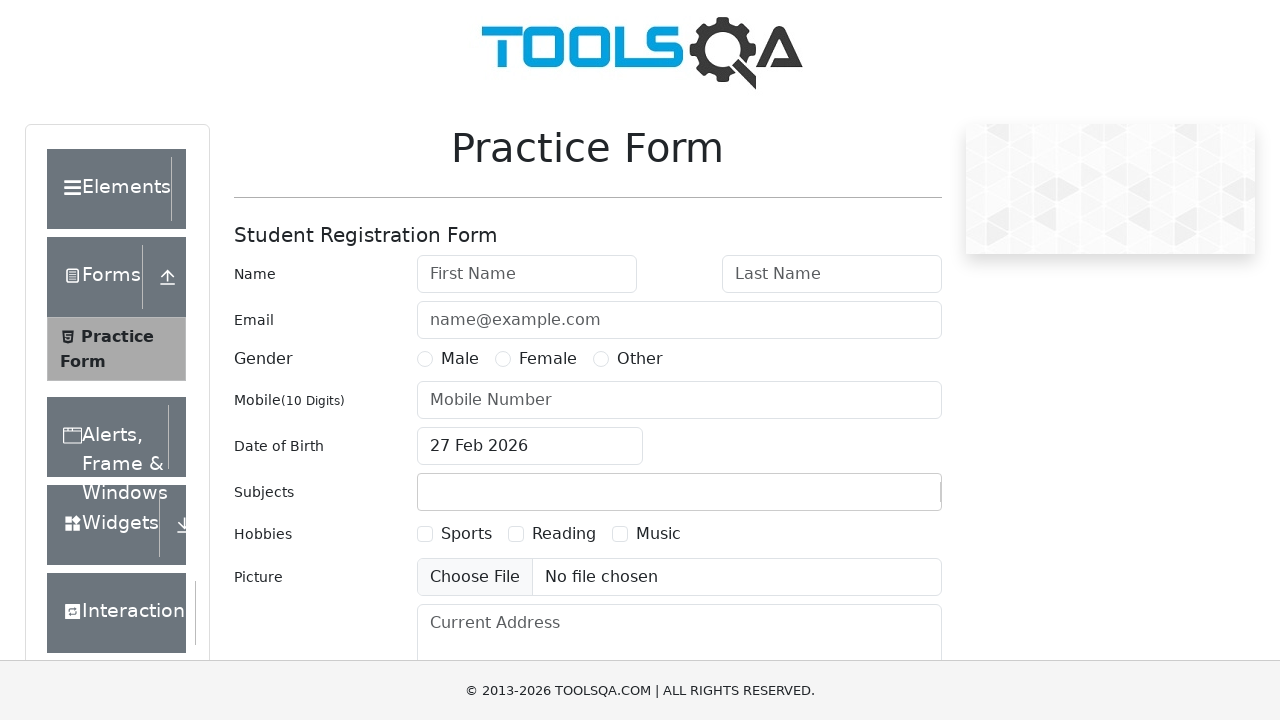

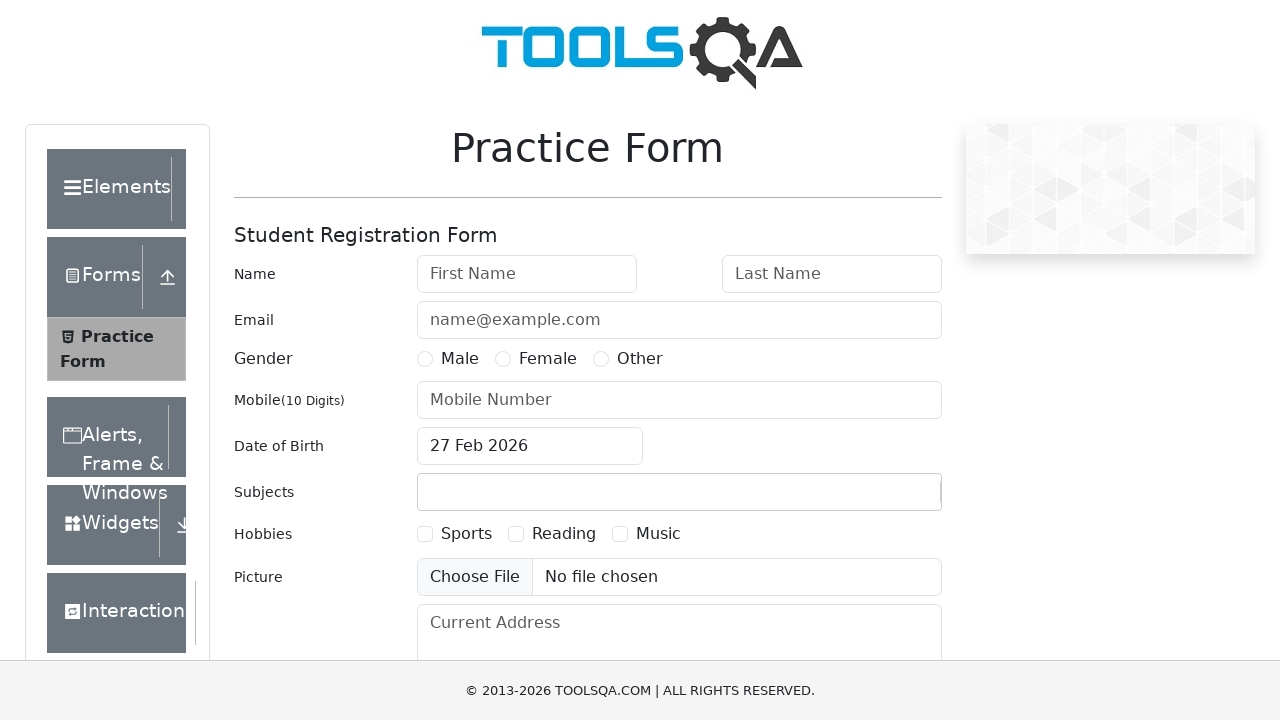